Tests GitHub repository Wiki navigation by opening the Selenide repository, navigating to the Wiki tab, finding the Soft Assertions page, and verifying it contains JUnit5 code example information

Starting URL: https://github.com/selenide/selenide

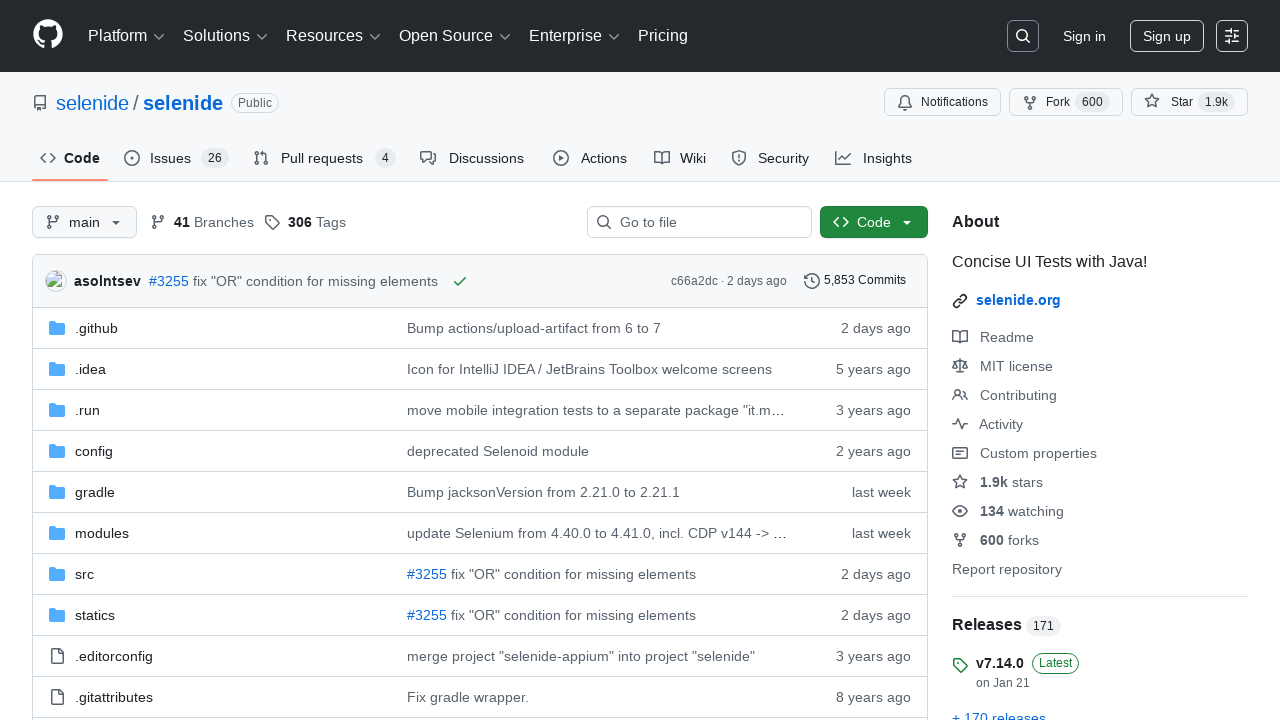

Clicked Wiki tab to navigate to repository Wiki at (680, 158) on #wiki-tab
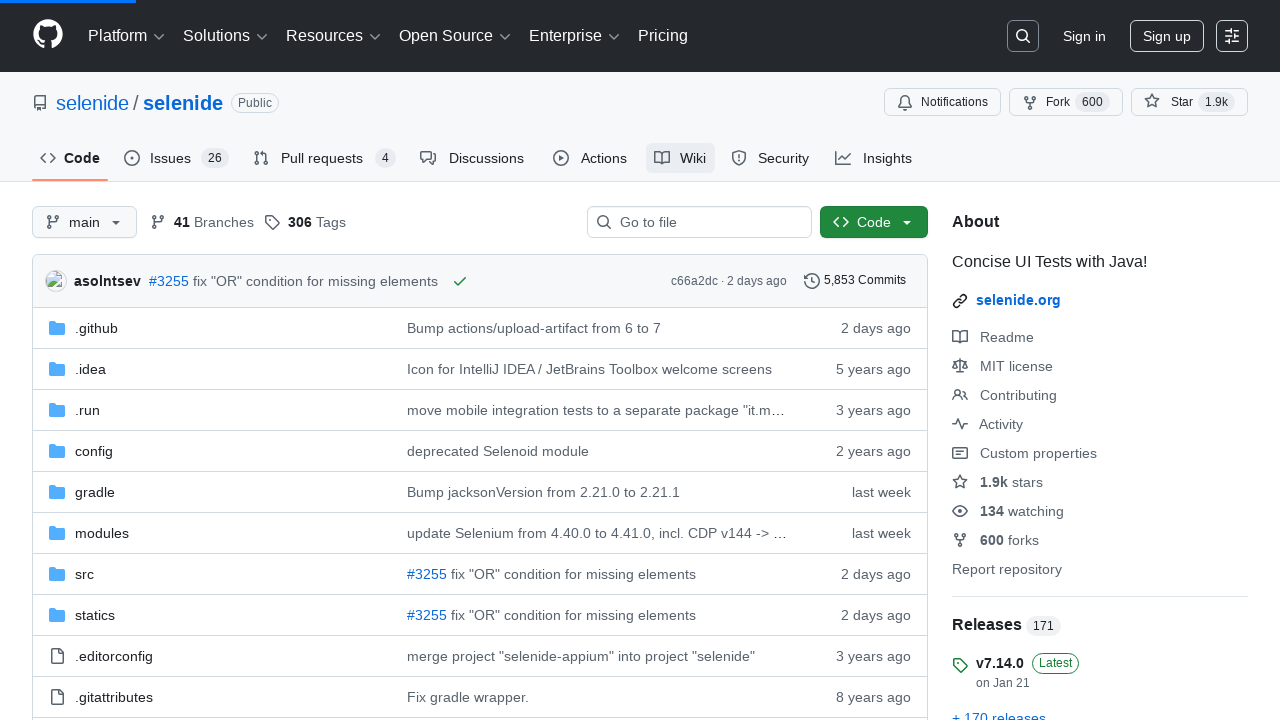

Wiki pages loaded - internal links are present
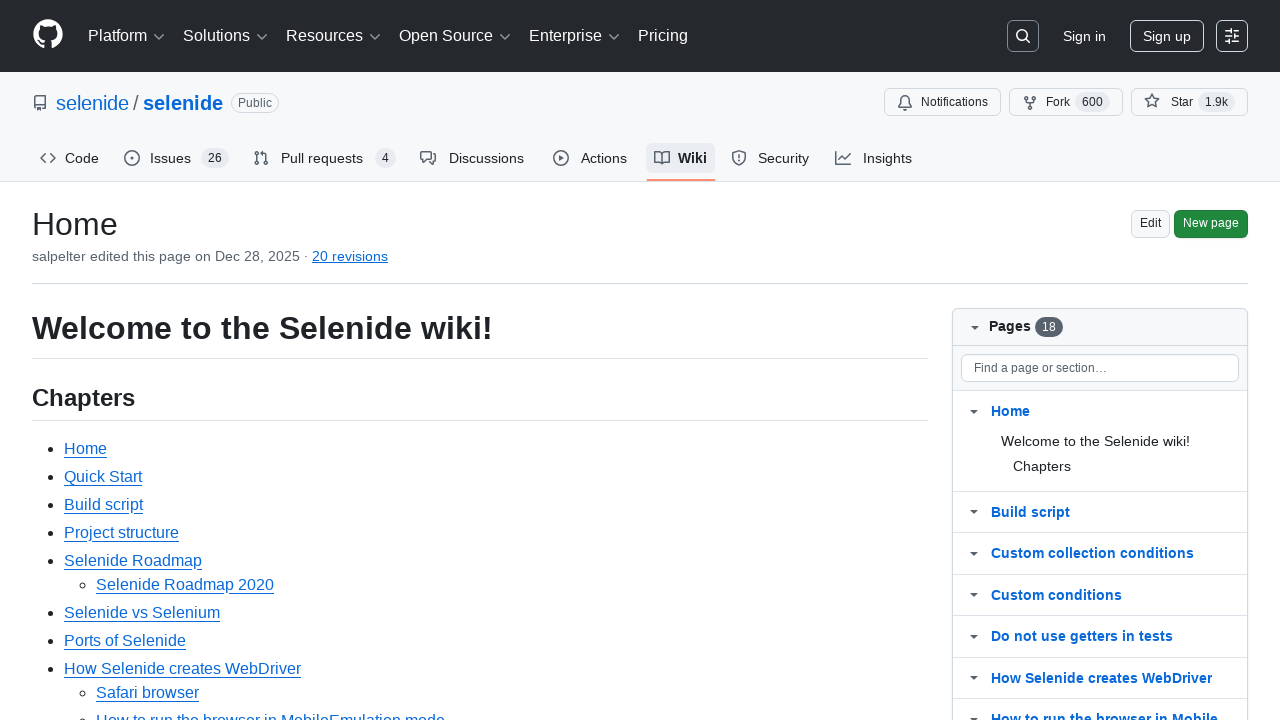

Soft Assertions link is visible on Wiki page
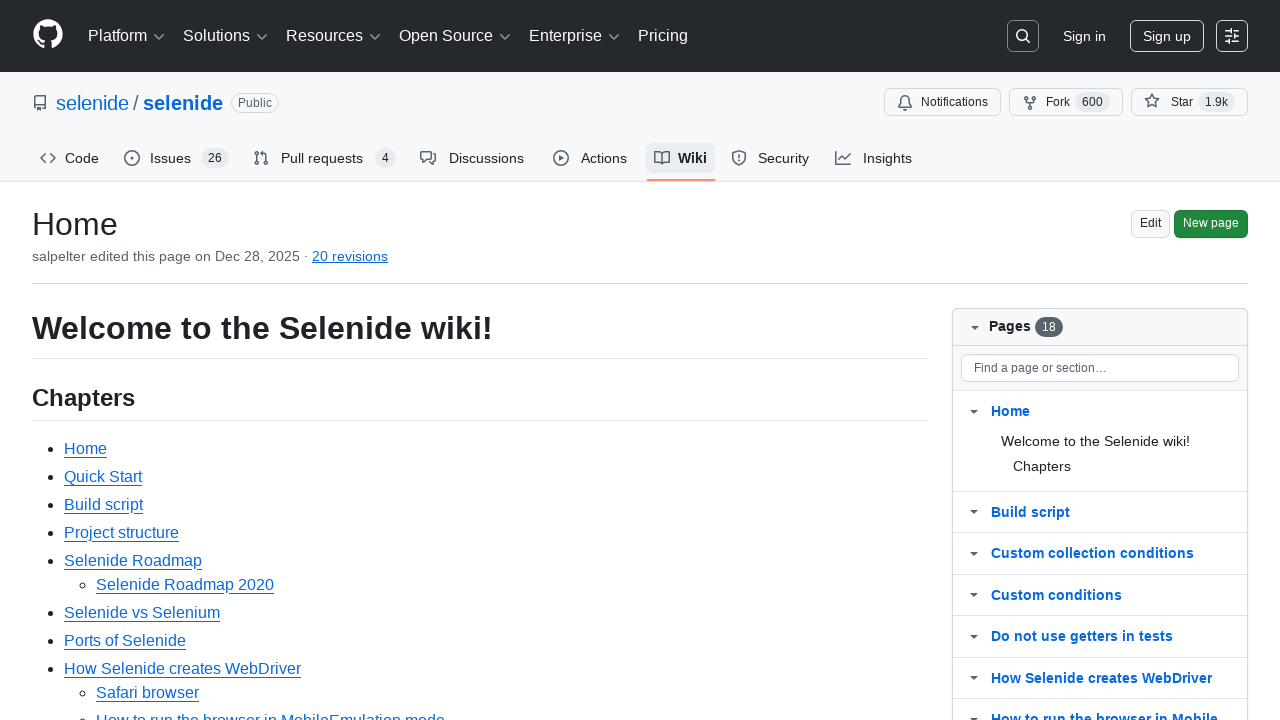

Clicked on Soft Assertions link to open the page at (116, 360) on a.internal.present >> internal:has-text="Soft assertions"i
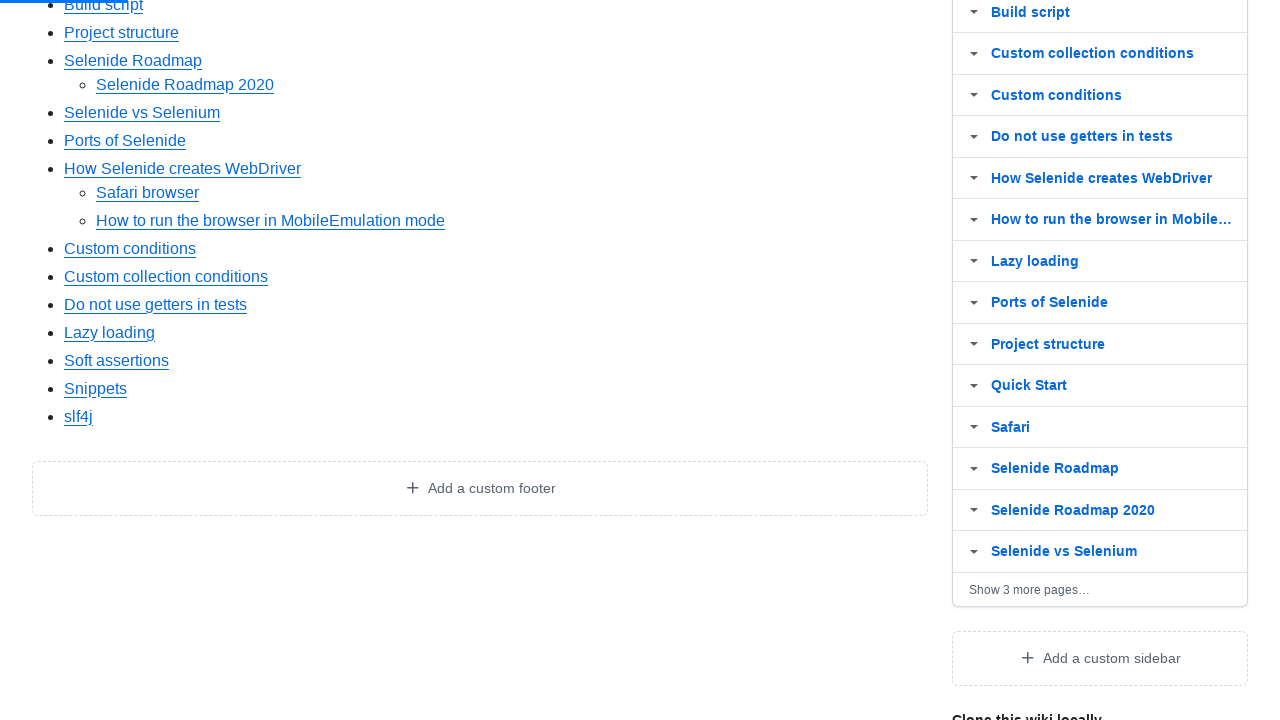

JUnit5 section loaded on Soft Assertions page
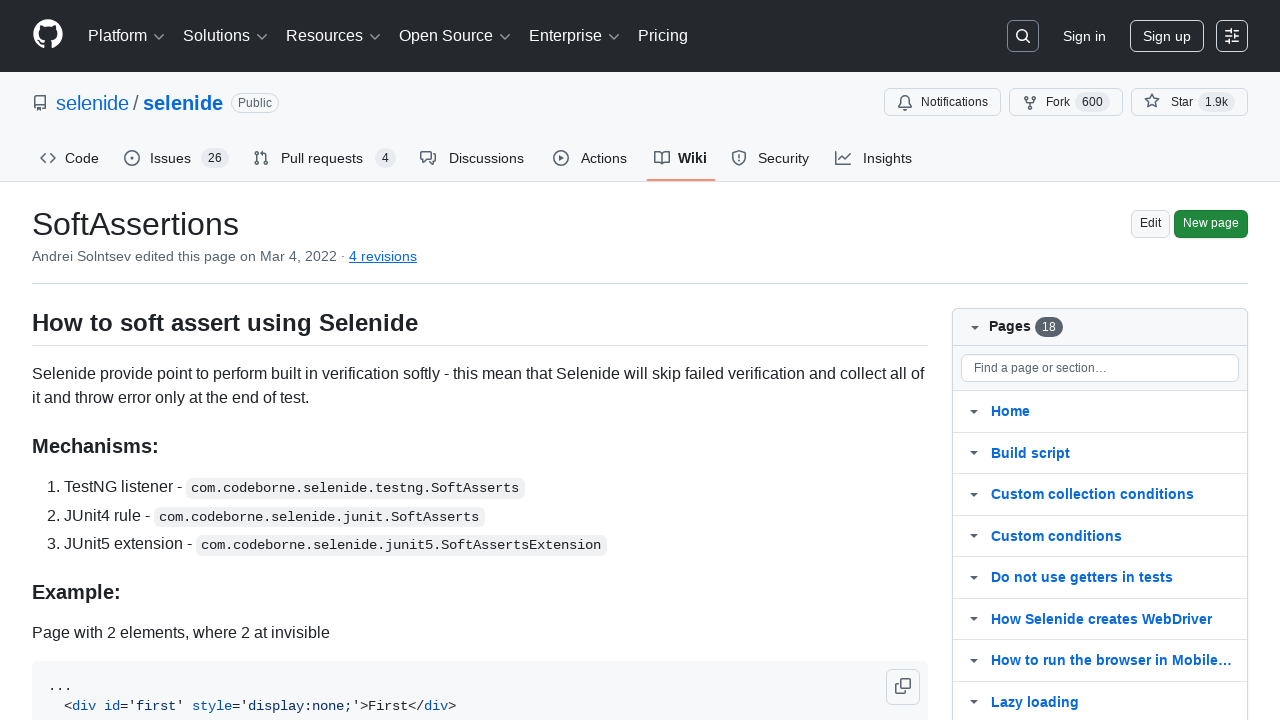

Verified JUnit5 section contains expected 'Using JUnit5' text
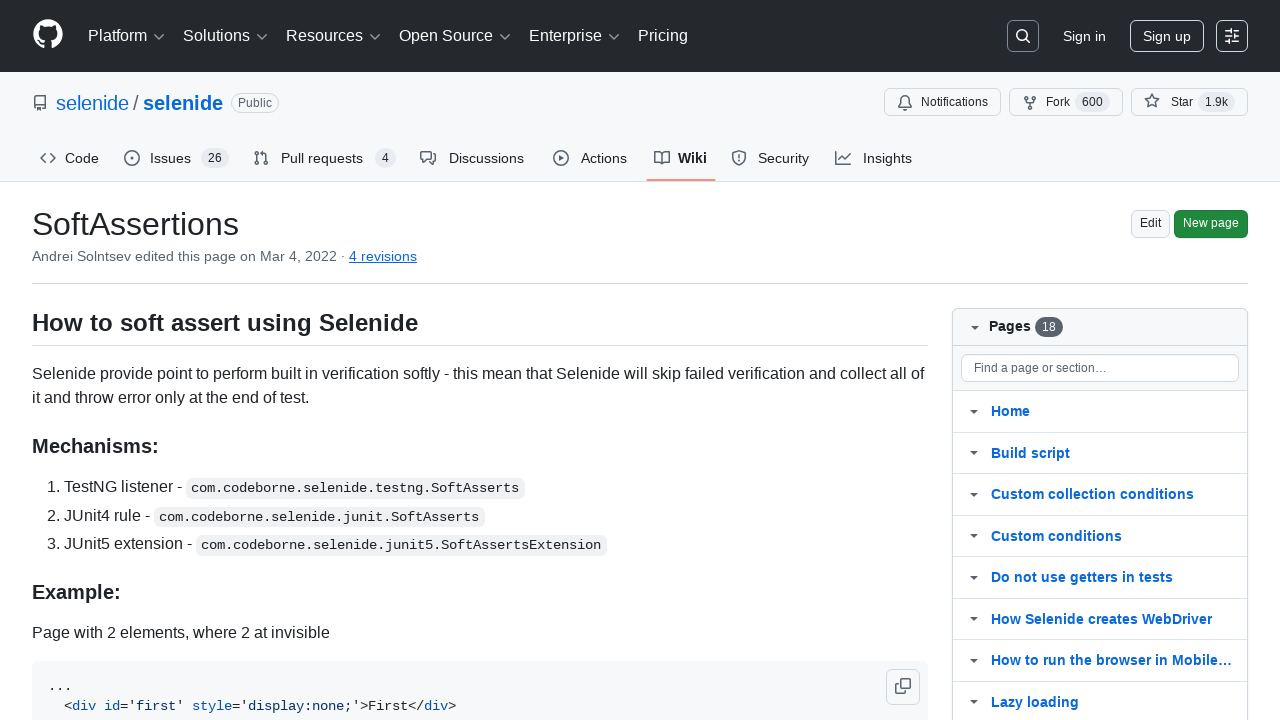

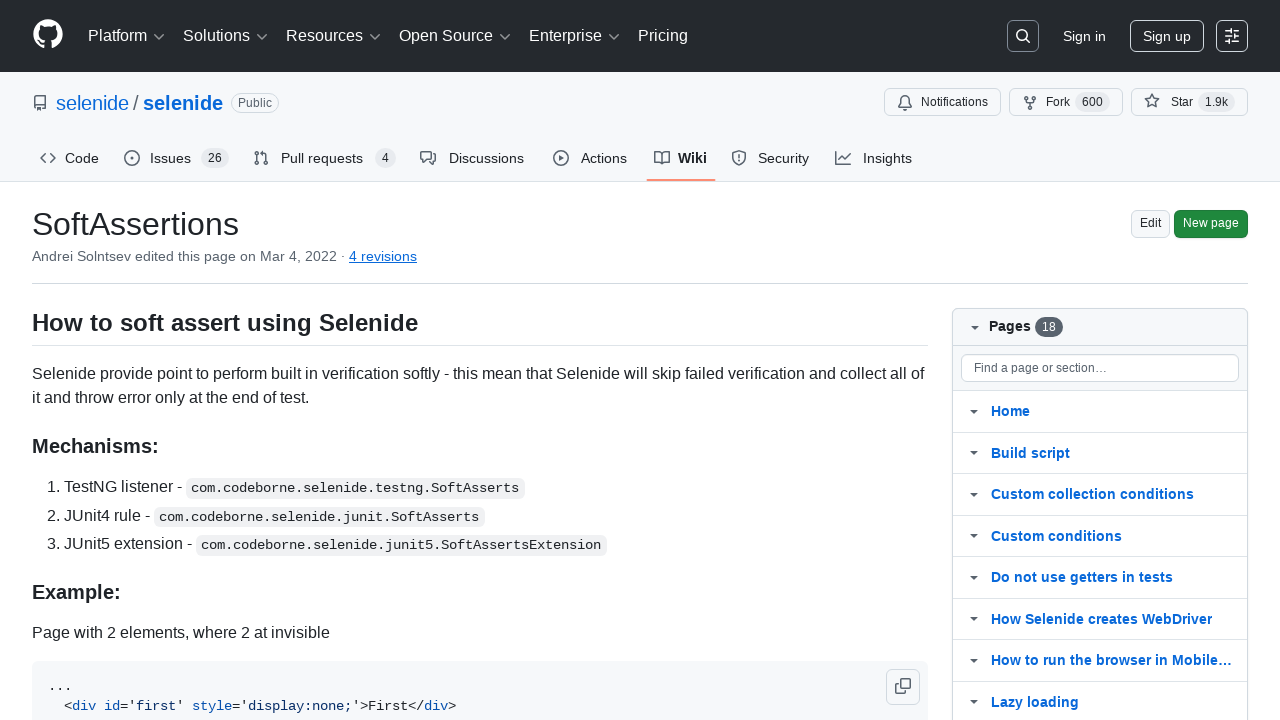